Navigates to TV+ live TV schedule page and interacts with the day selector carousel by clicking through multiple days to verify the EPG (Electronic Program Guide) content loads for each selected day.

Starting URL: https://tvplus.com.tr/canli-tv/yayin-akisi

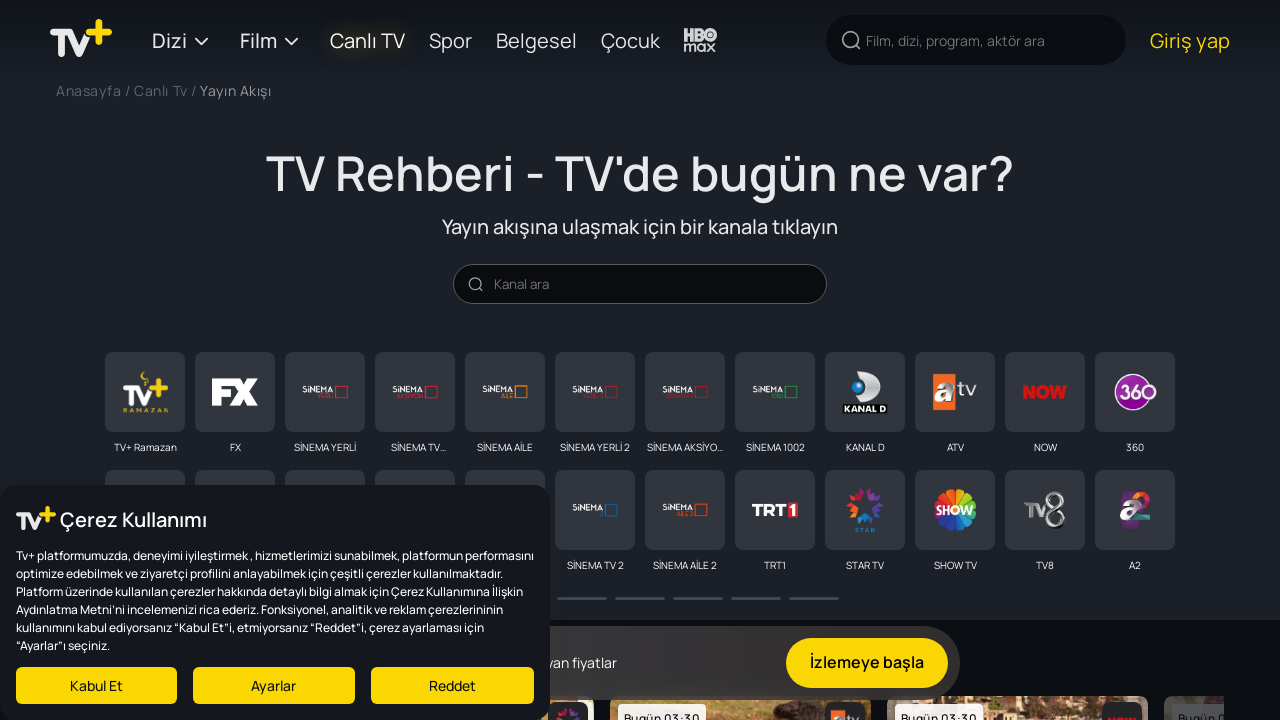

Channel carousel loaded
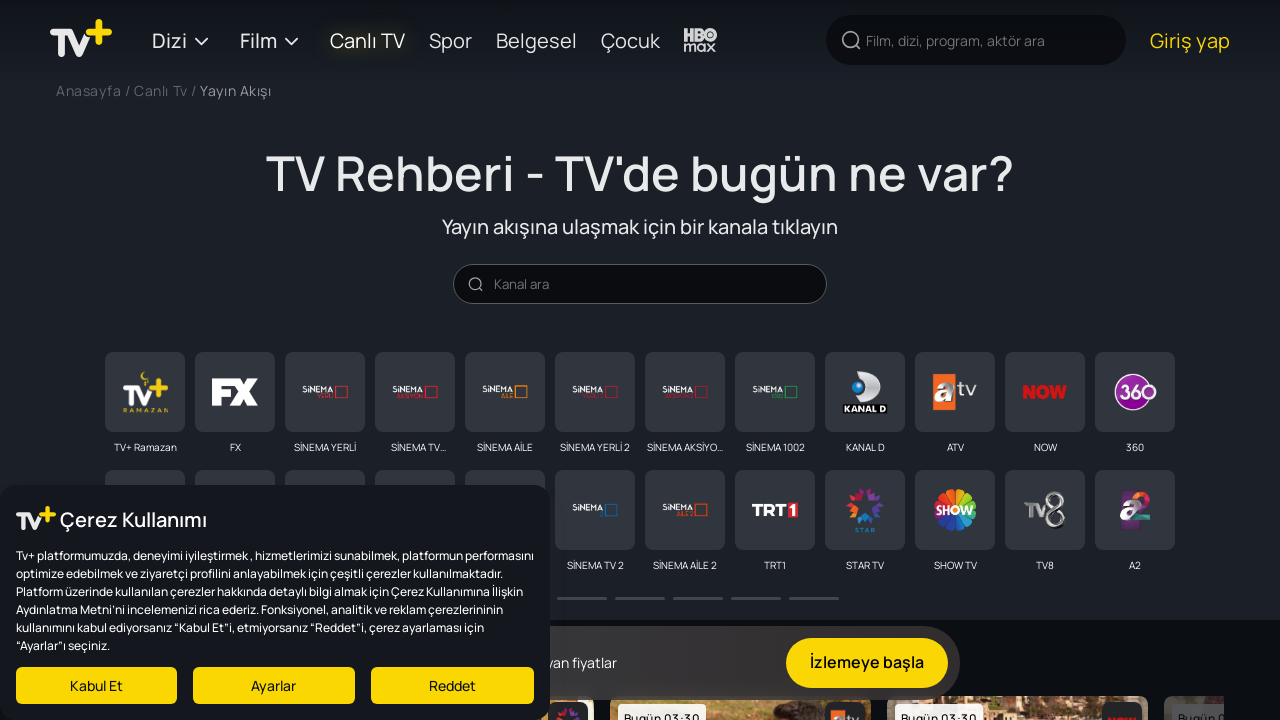

Clicked first channel in carousel at (145, 403) on a.multirow-channel-carousel__item >> nth=0
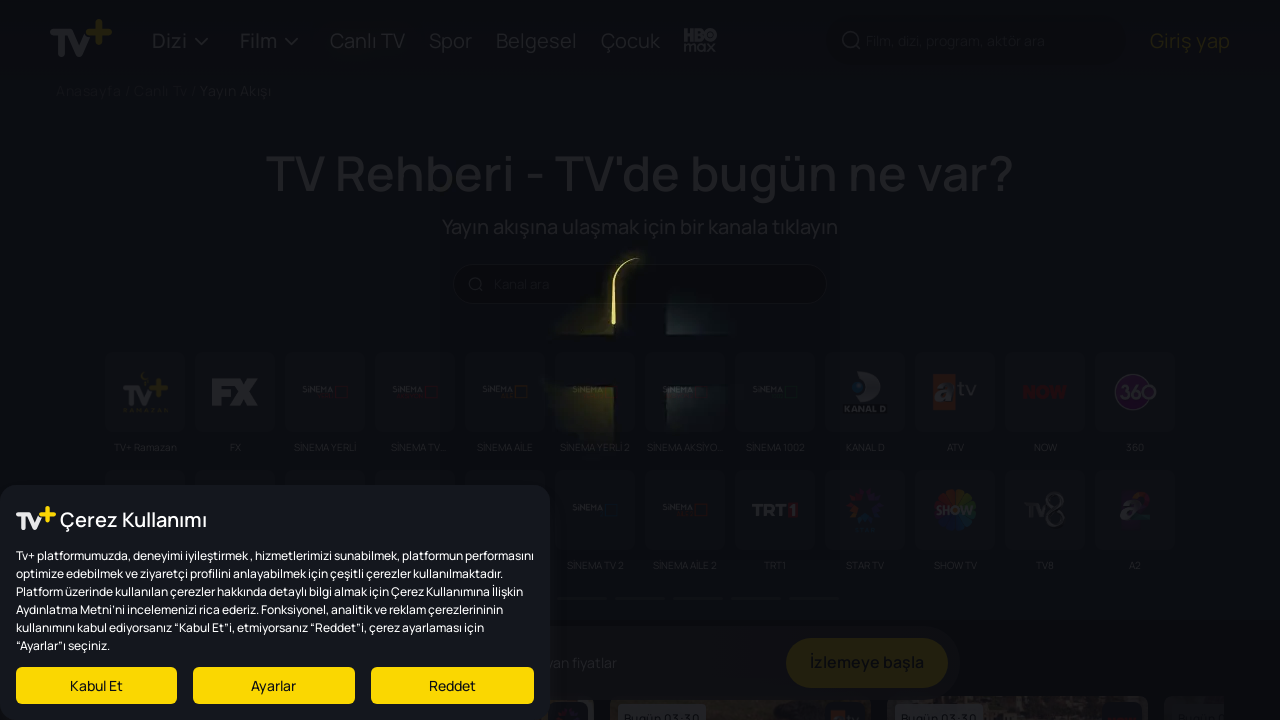

Page content loaded
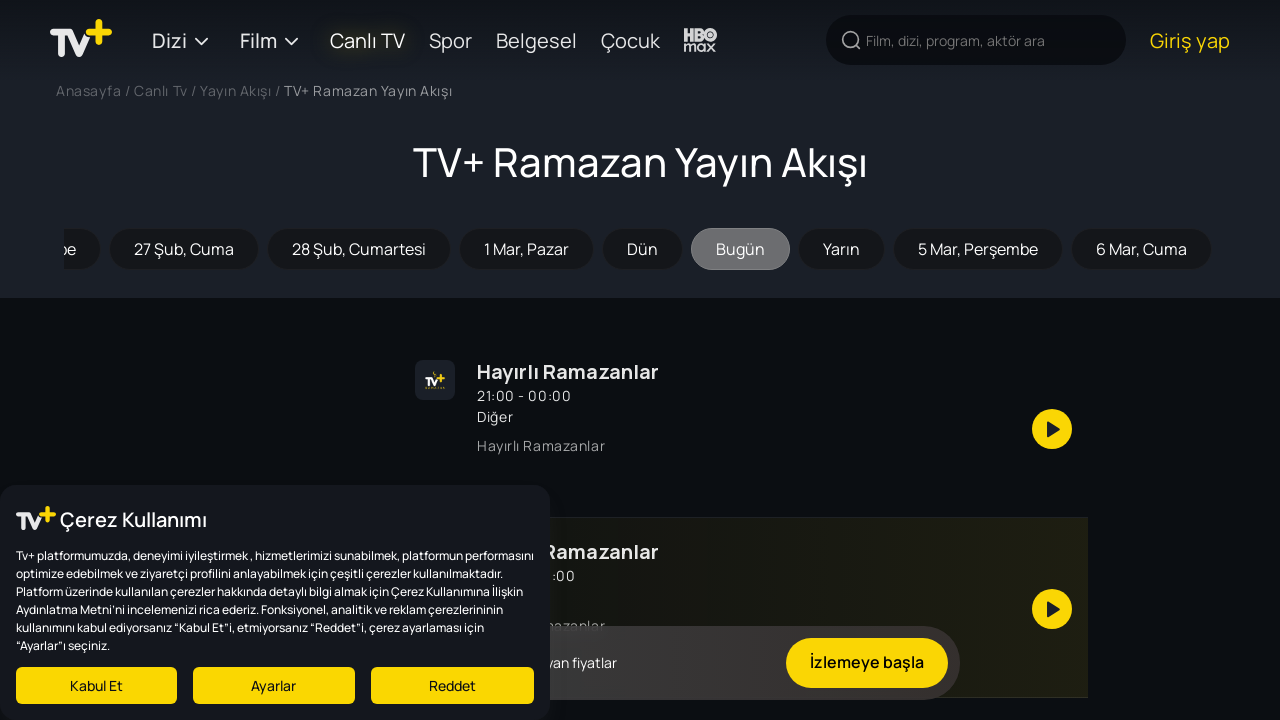

Waited 1 second for page to stabilize
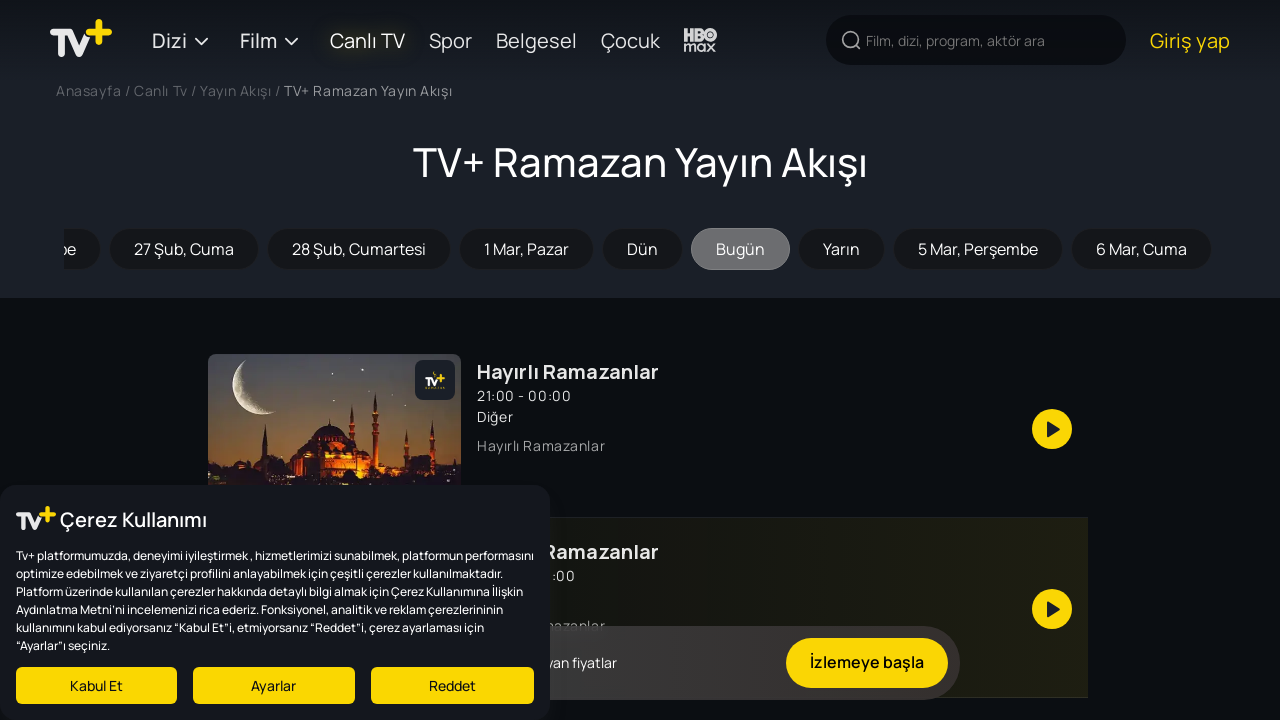

Clicked day selector at index 7
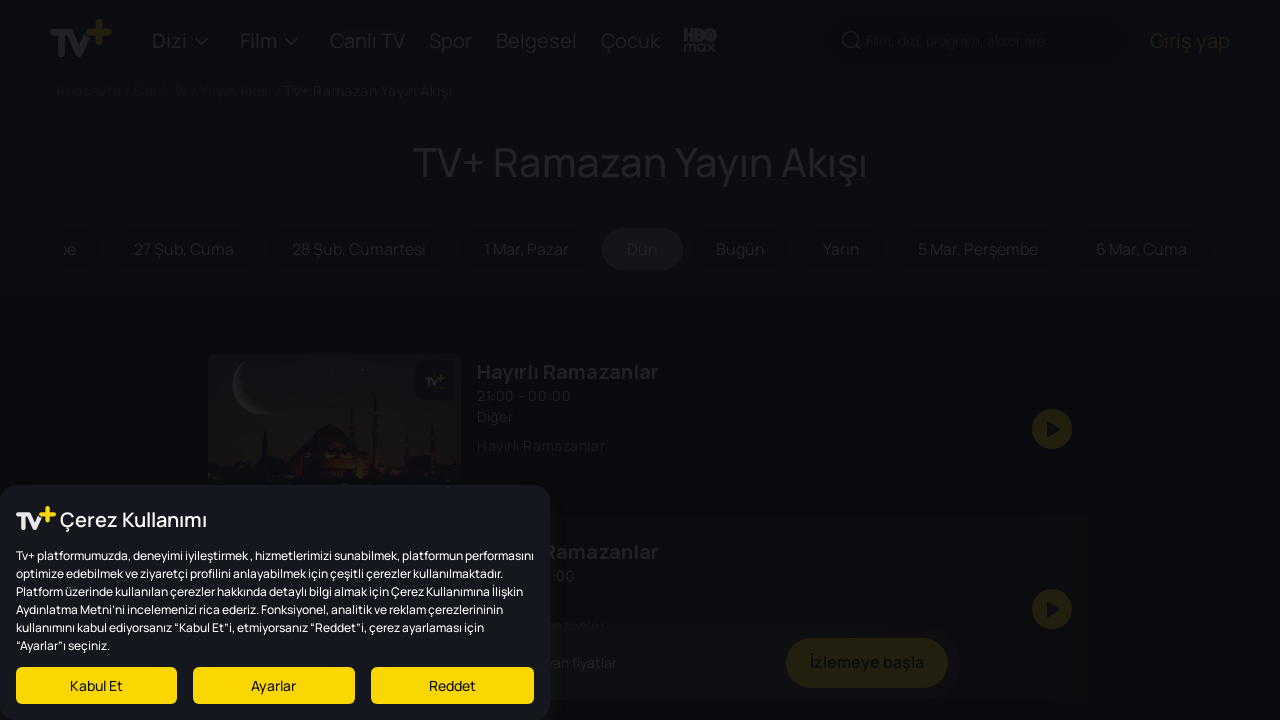

Waited for day selection to load
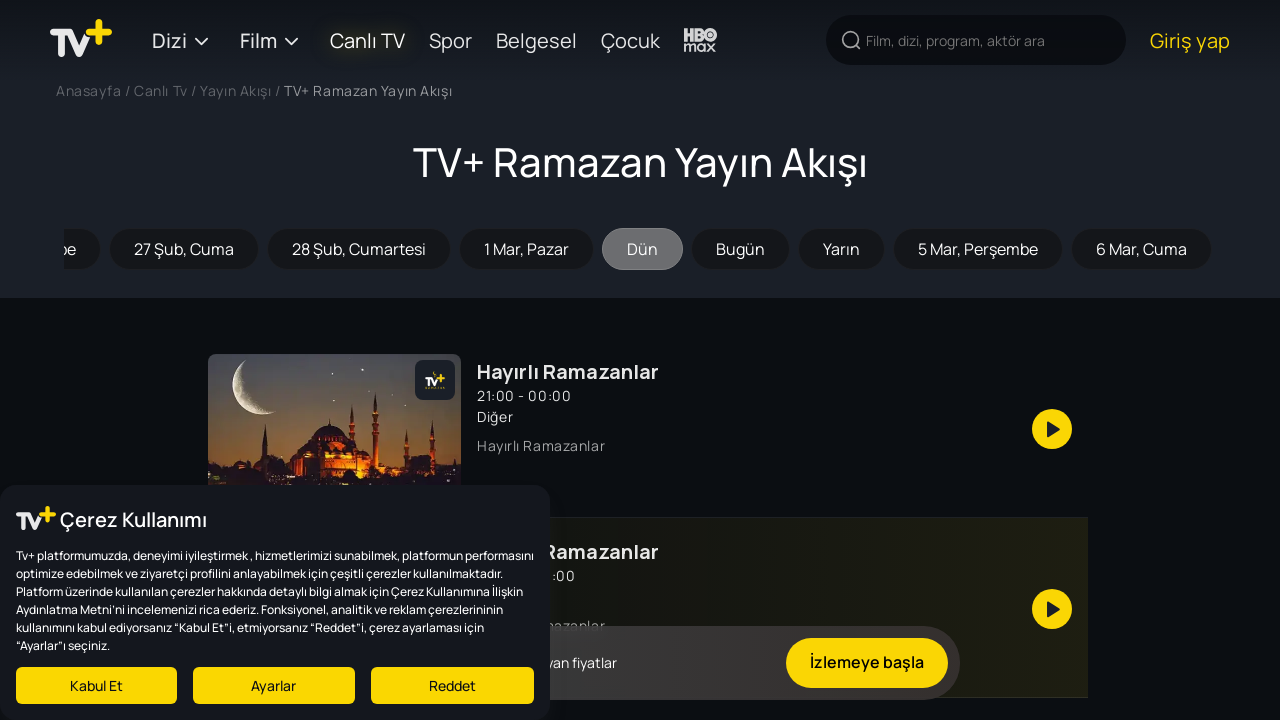

Clicked day selector at index 8
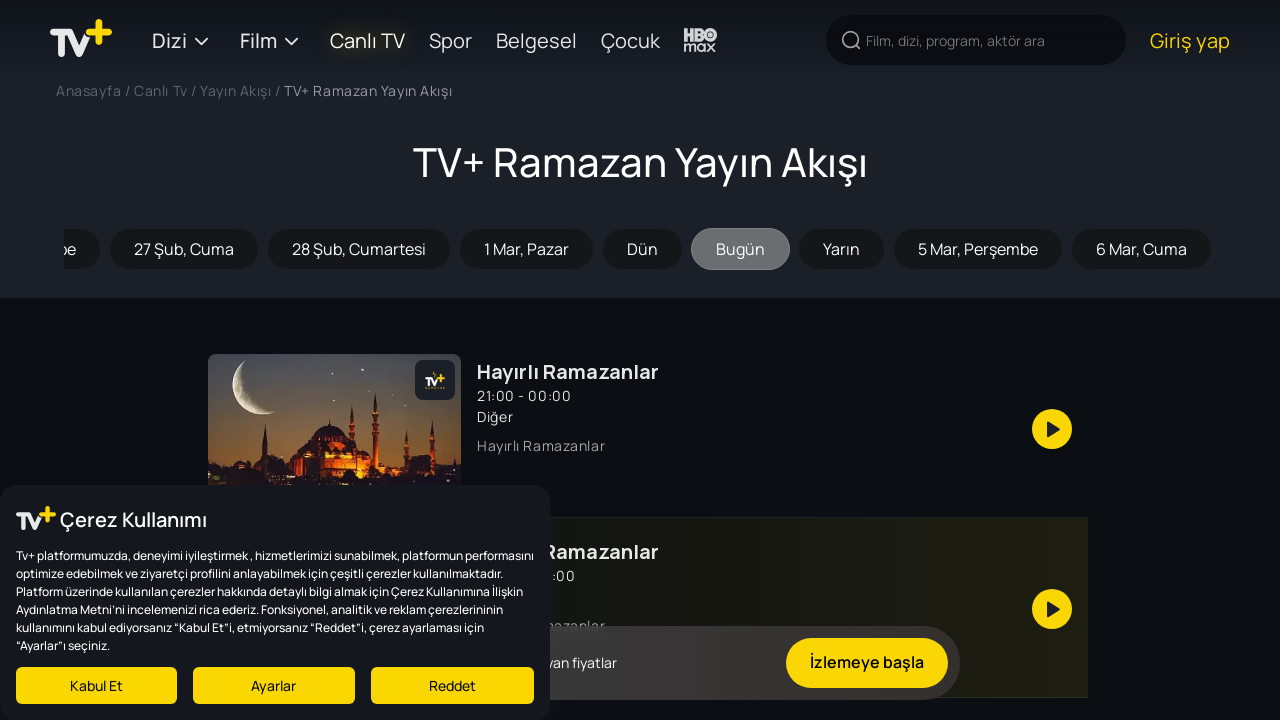

Waited for day selection to load
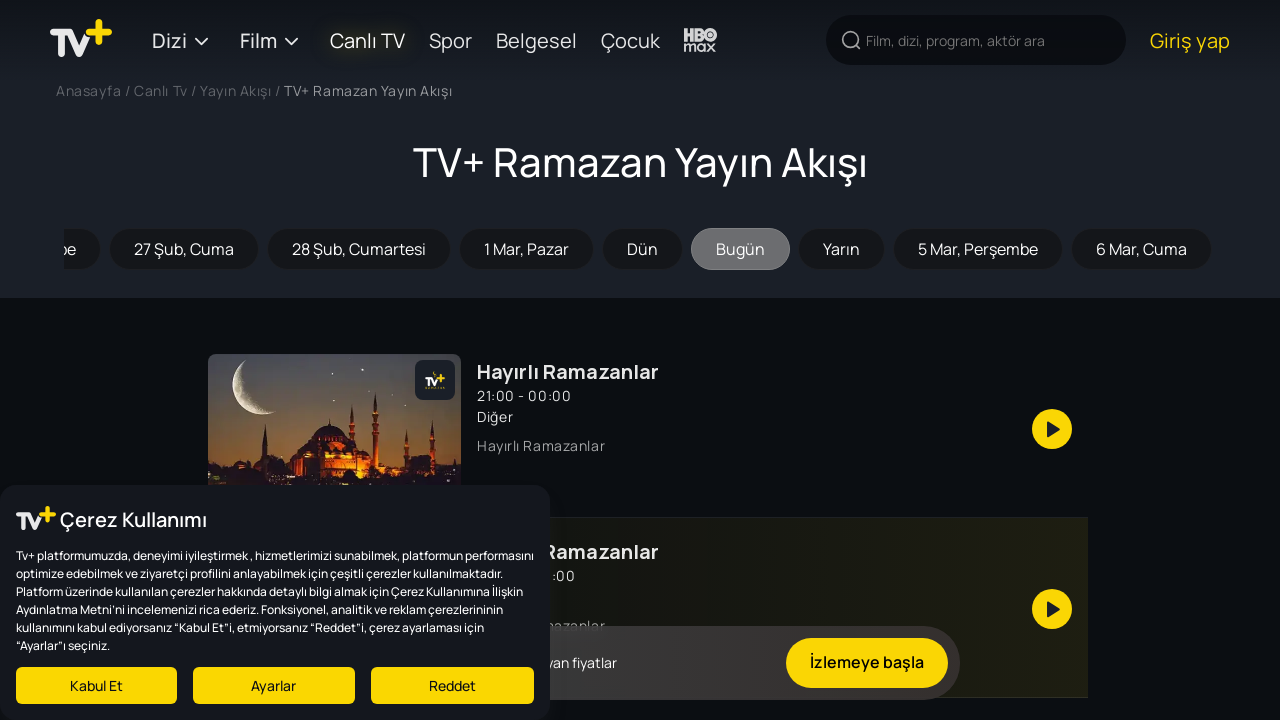

Clicked day selector at index 9
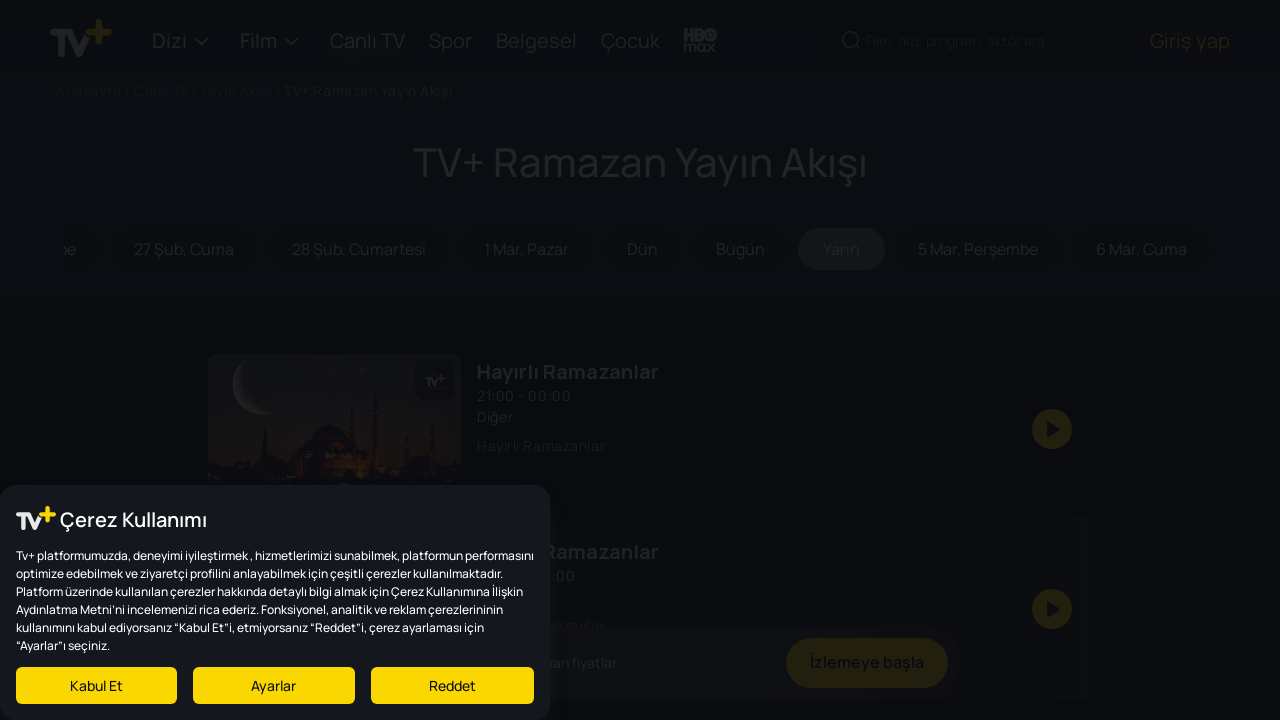

Waited for day selection to load
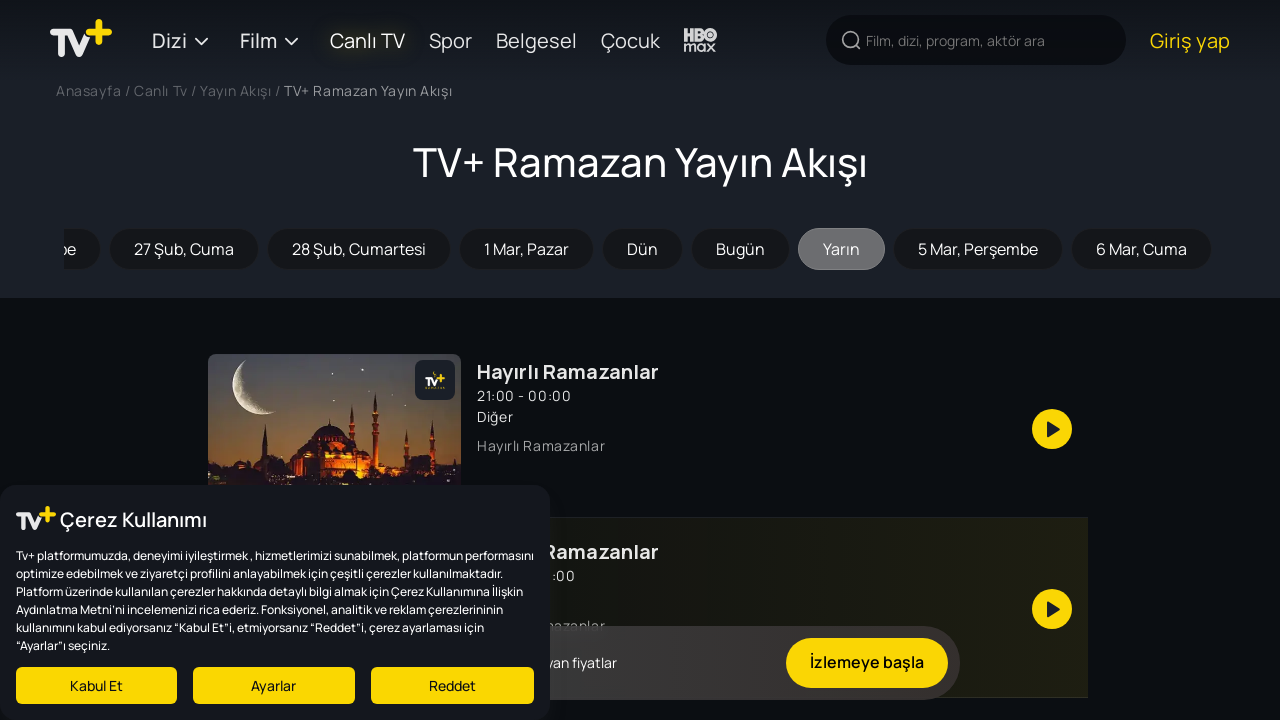

Clicked day selector at index 10
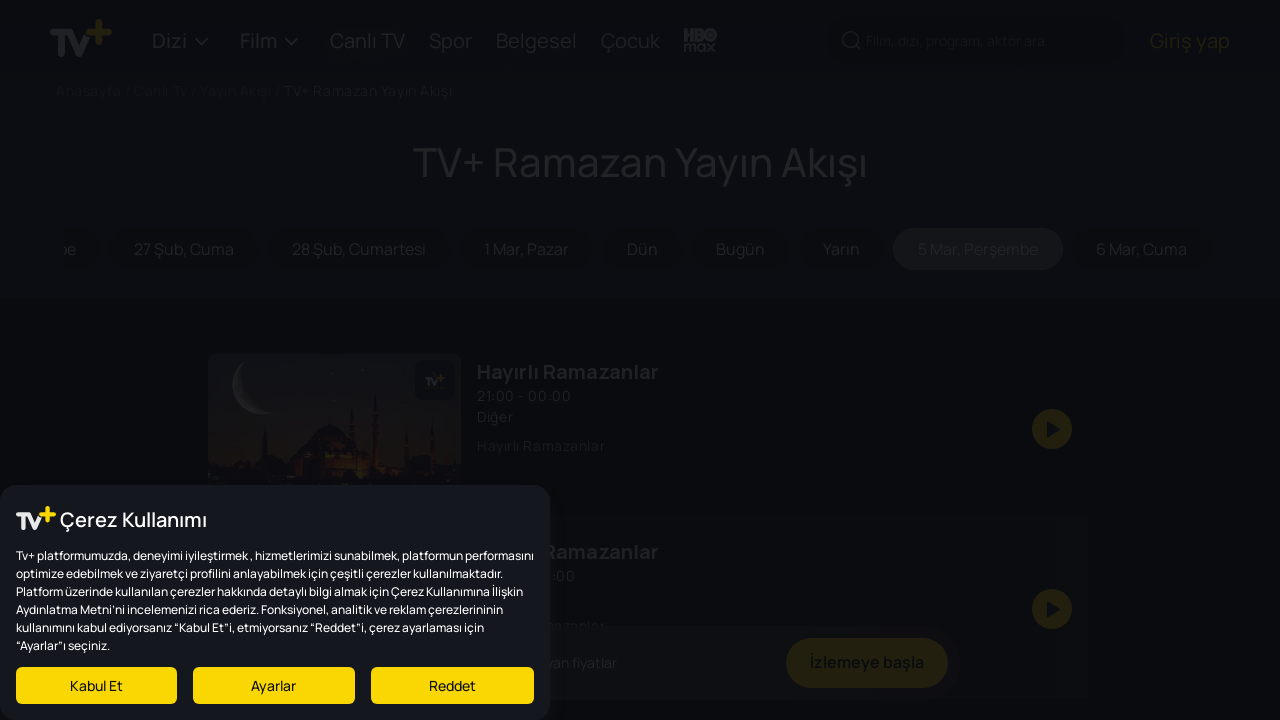

Waited for day selection to load
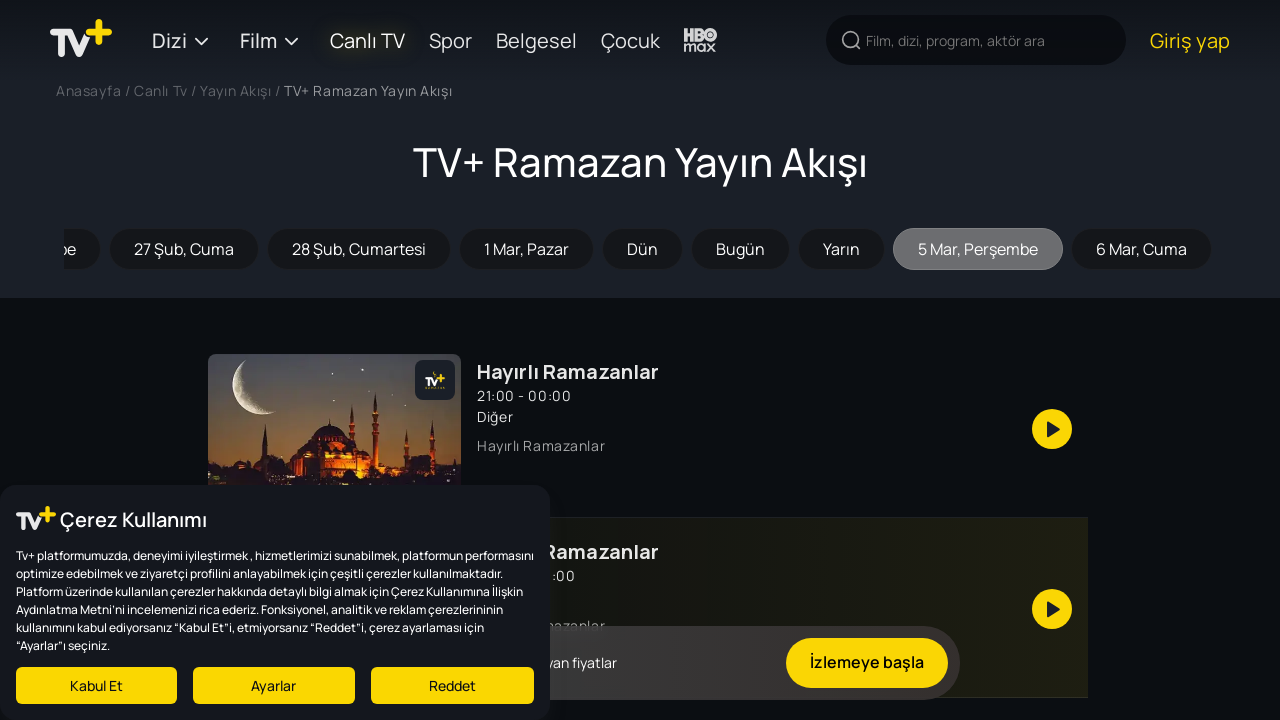

Clicked day selector at index 11
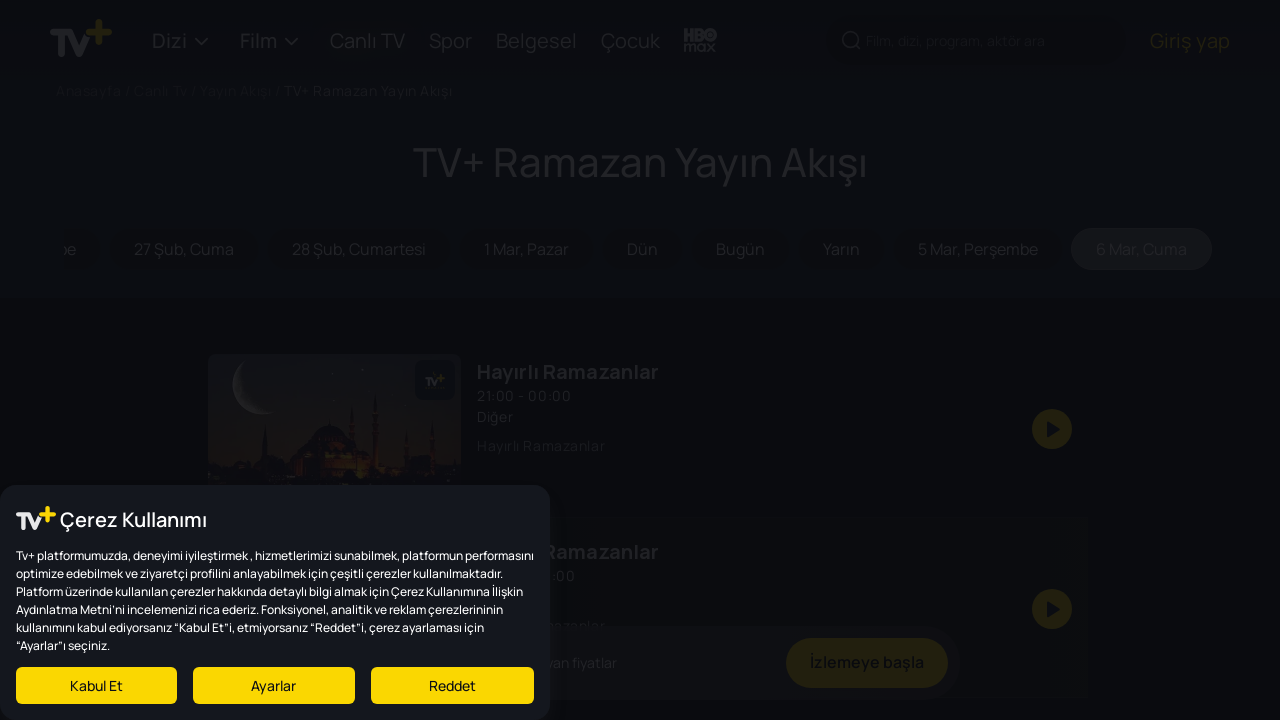

Waited for day selection to load
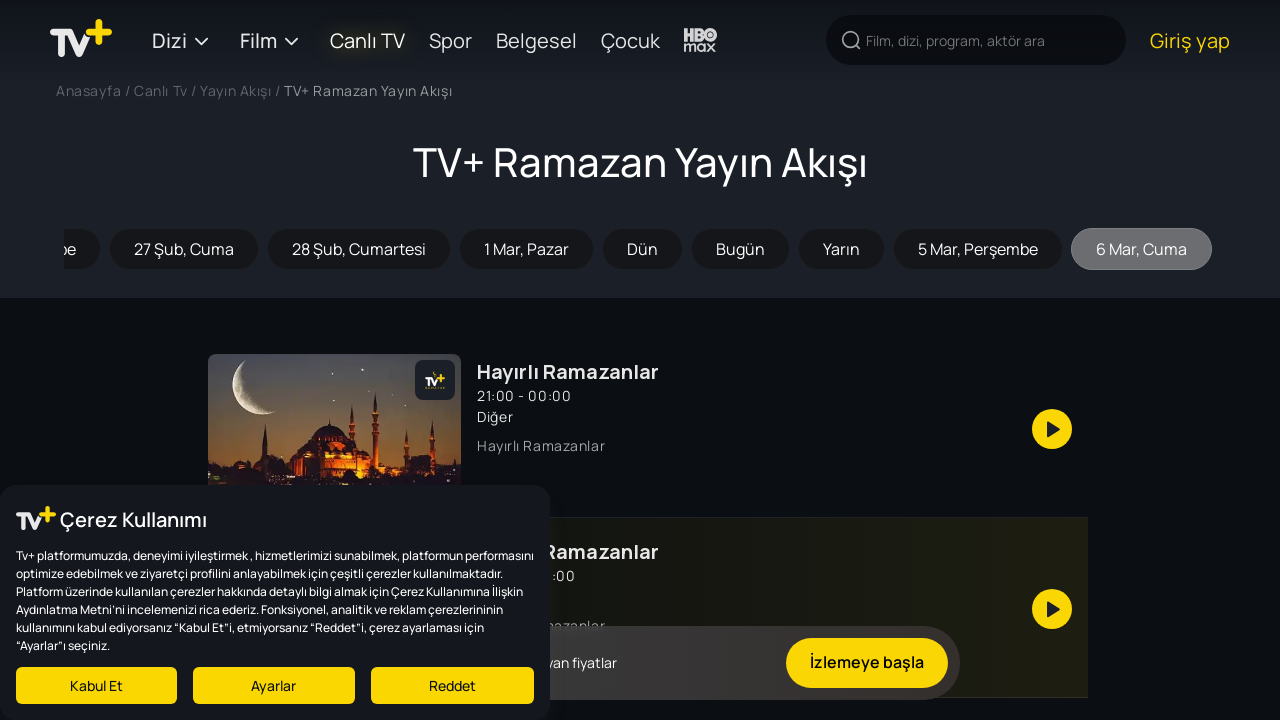

EPG card titles loaded
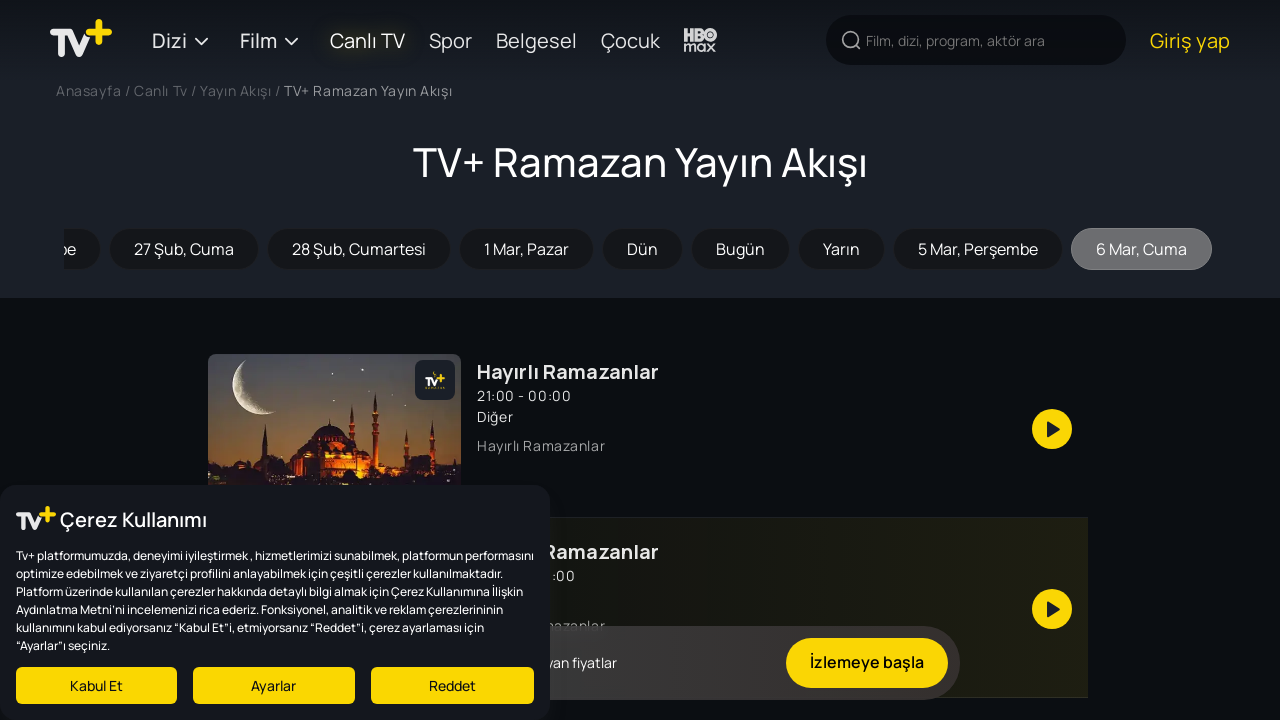

EPG card times loaded - EPG content verified
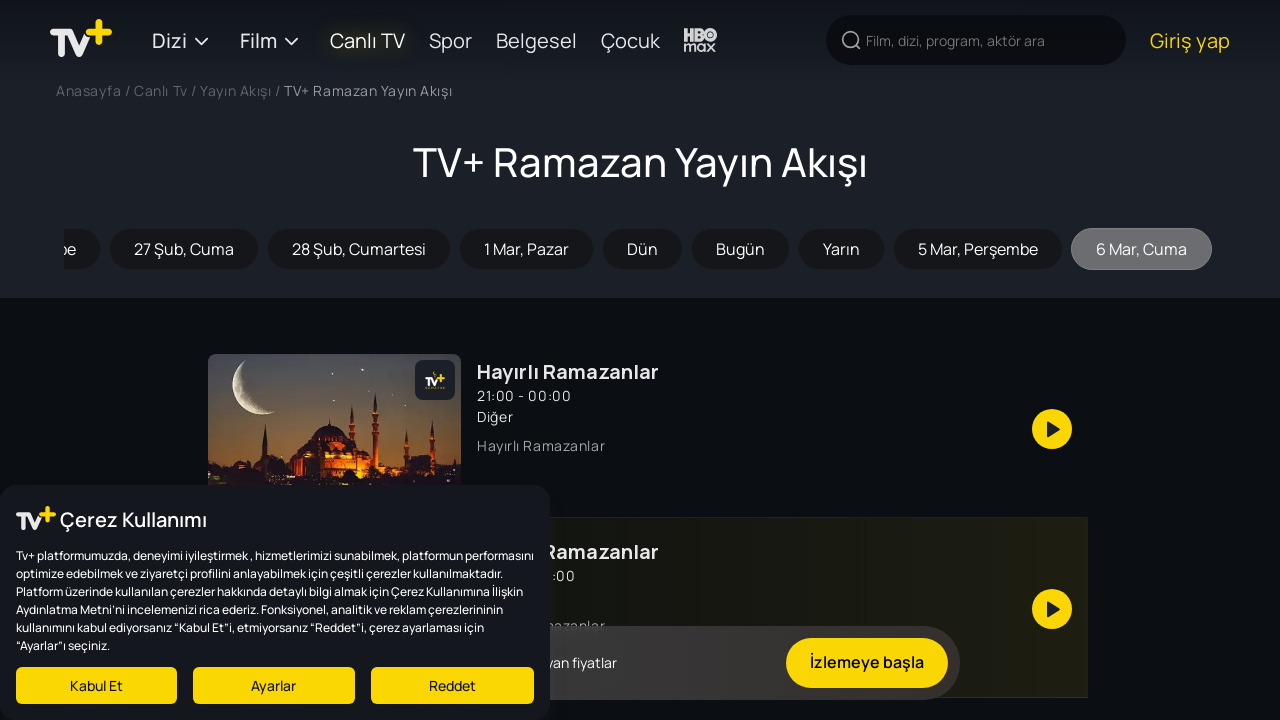

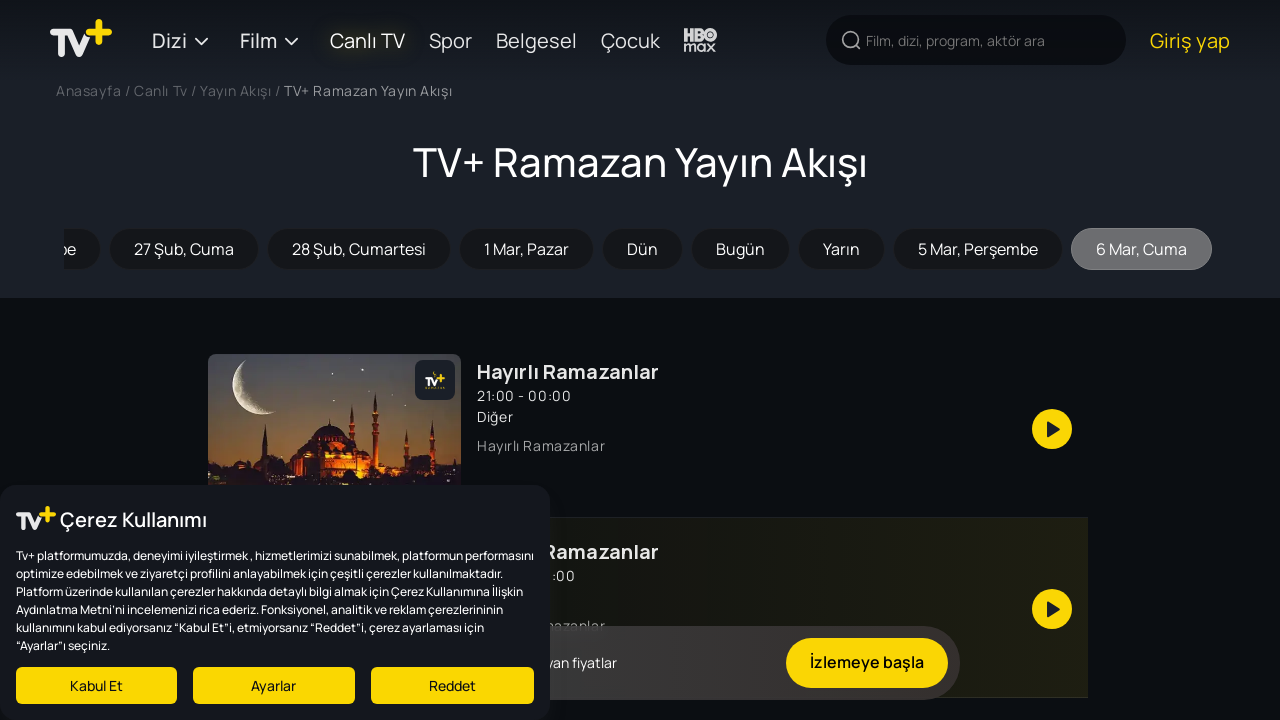